Tests autocomplete suggestion box functionality by typing a partial query and selecting an option from the dropdown suggestions

Starting URL: https://rahulshettyacademy.com/AutomationPractice/

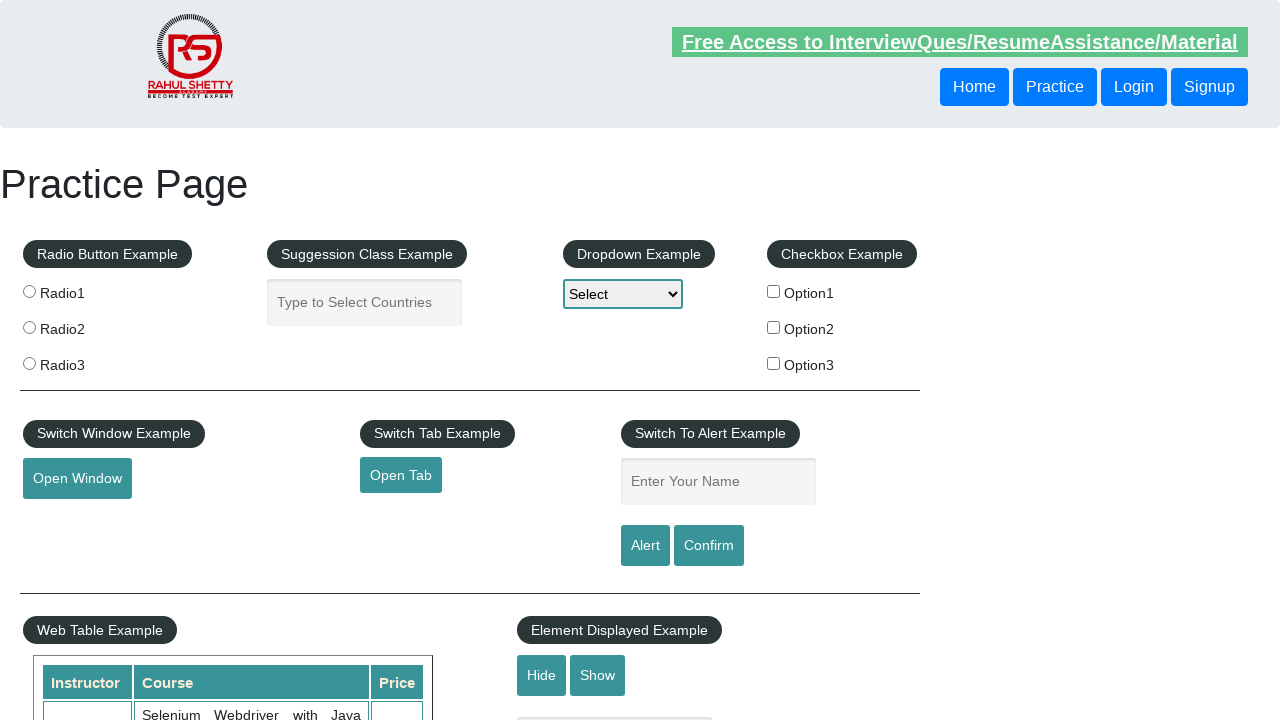

Filled autocomplete field with 'Ind' to trigger suggestions on #autocomplete
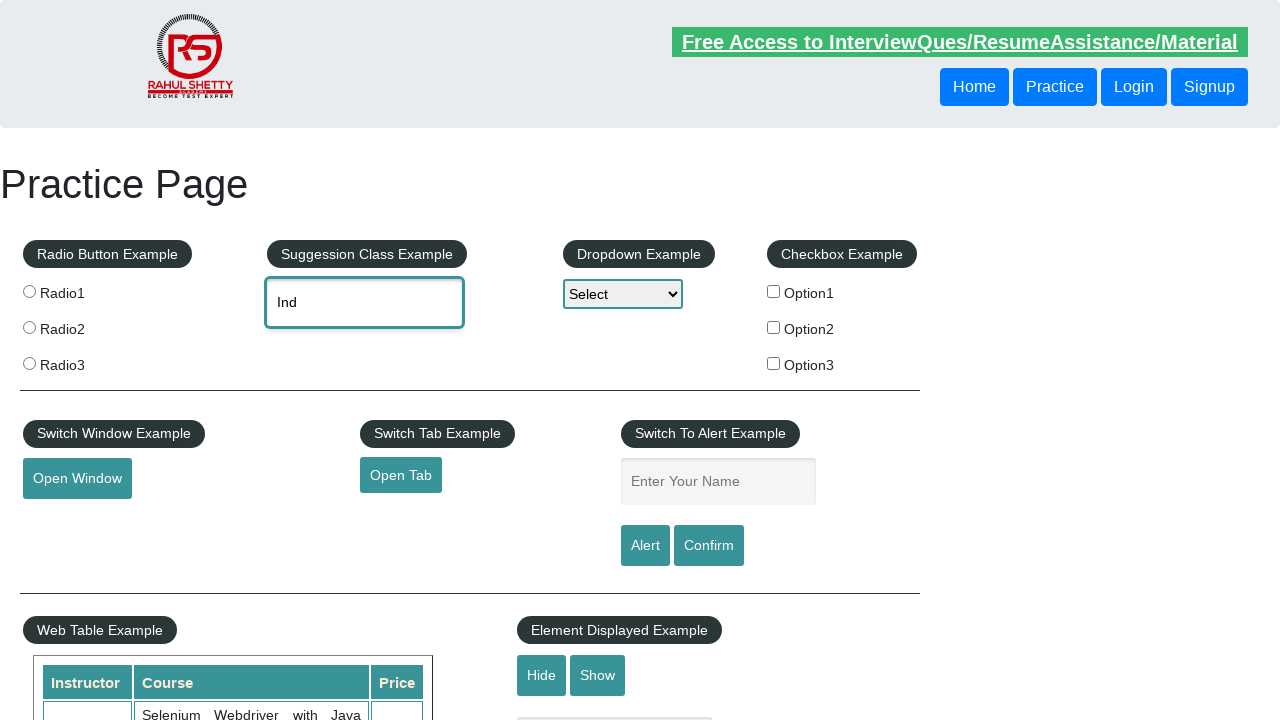

Autocomplete suggestion dropdown appeared and became visible
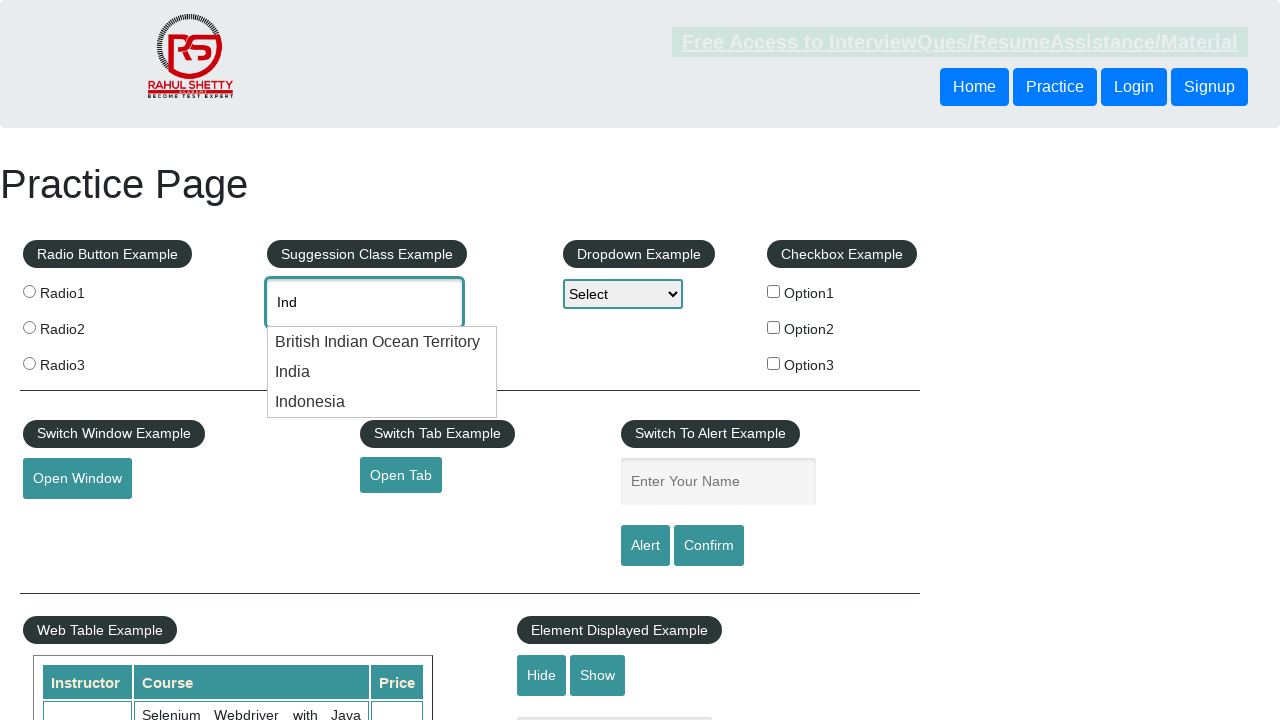

Selected the second suggestion option from the autocomplete dropdown at (382, 372) on xpath=//ul[@id='ui-id-1']//li[2]
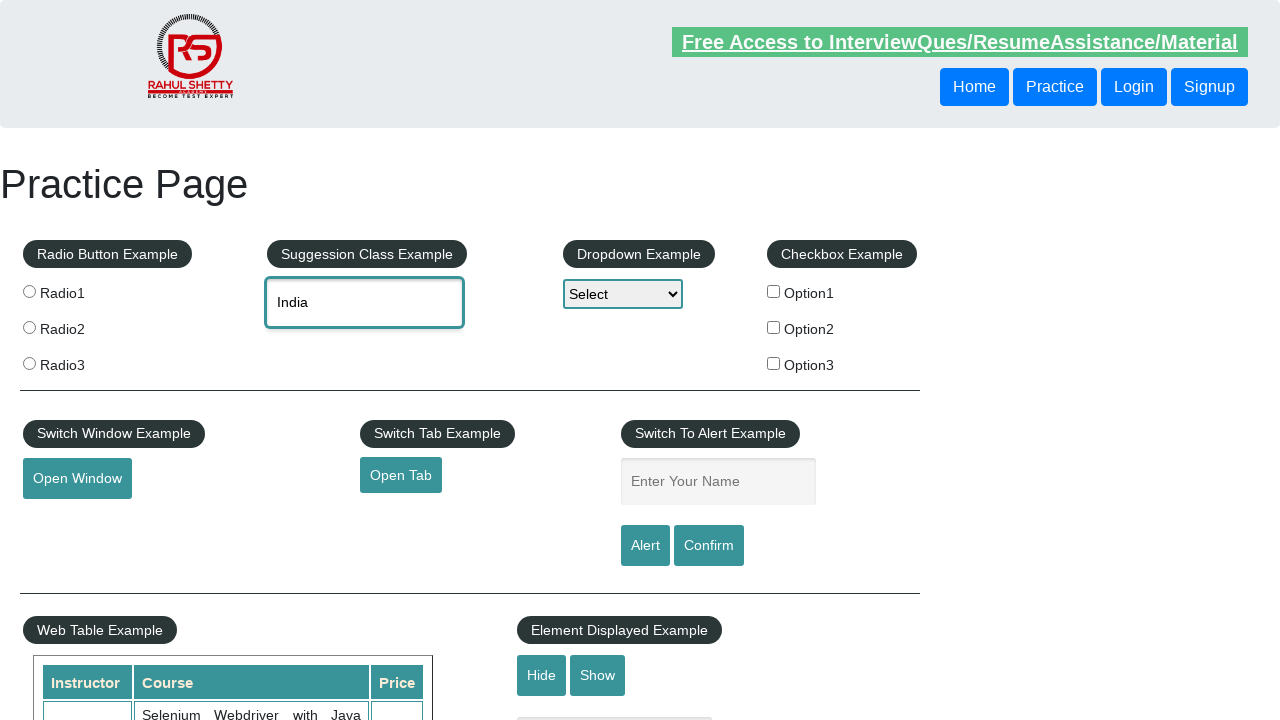

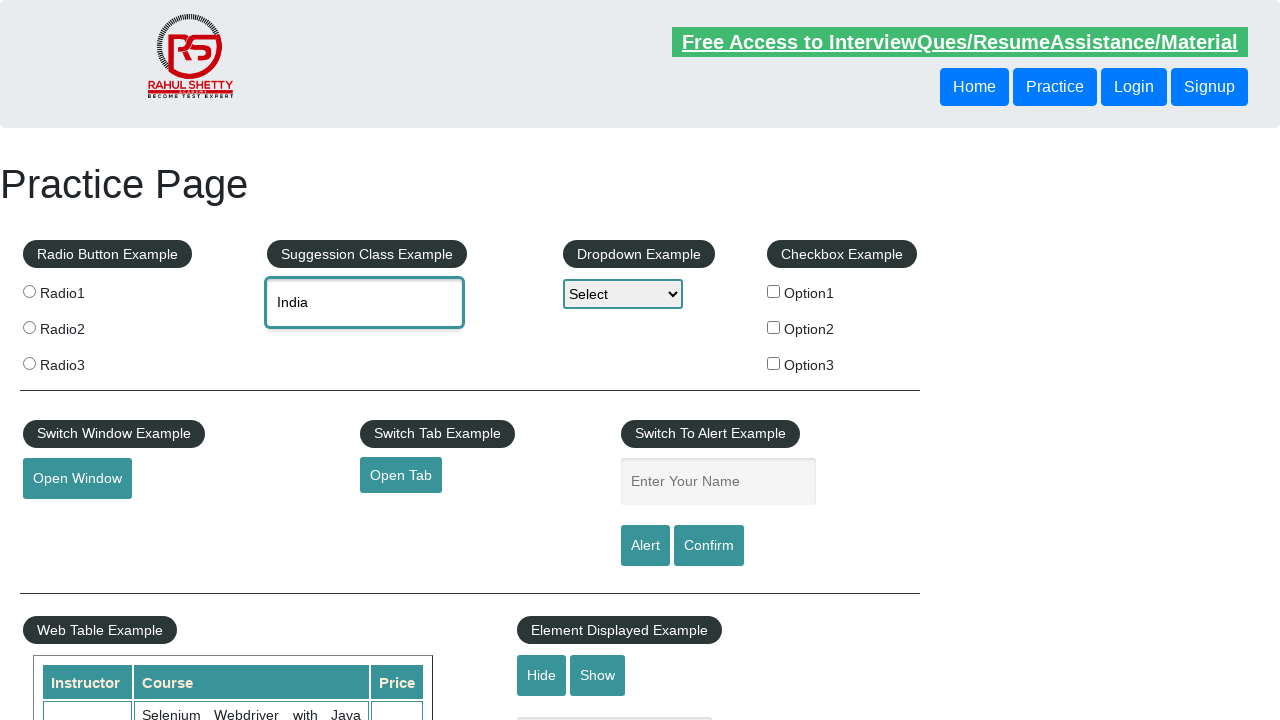